Tests clicking a male radio button on a basic demo page using JavaScript execution

Starting URL: https://prafpawar11.github.io/basicdemo.html

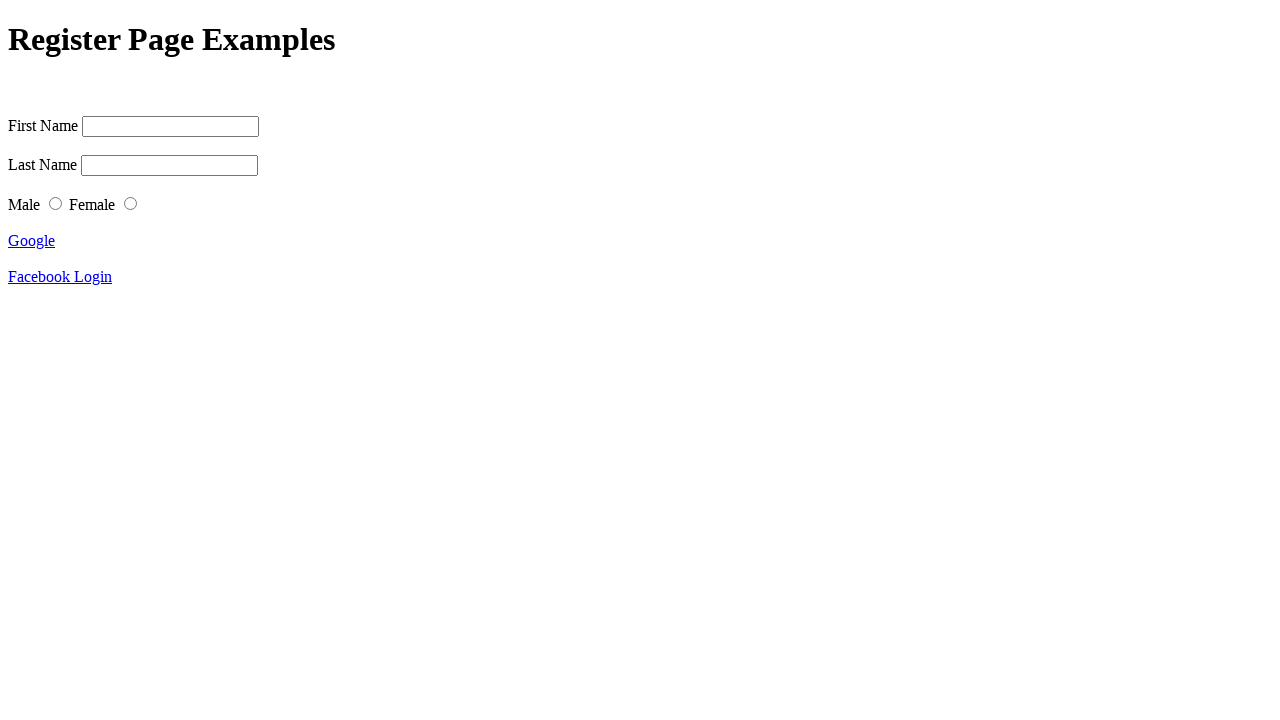

Navigated to basic demo page
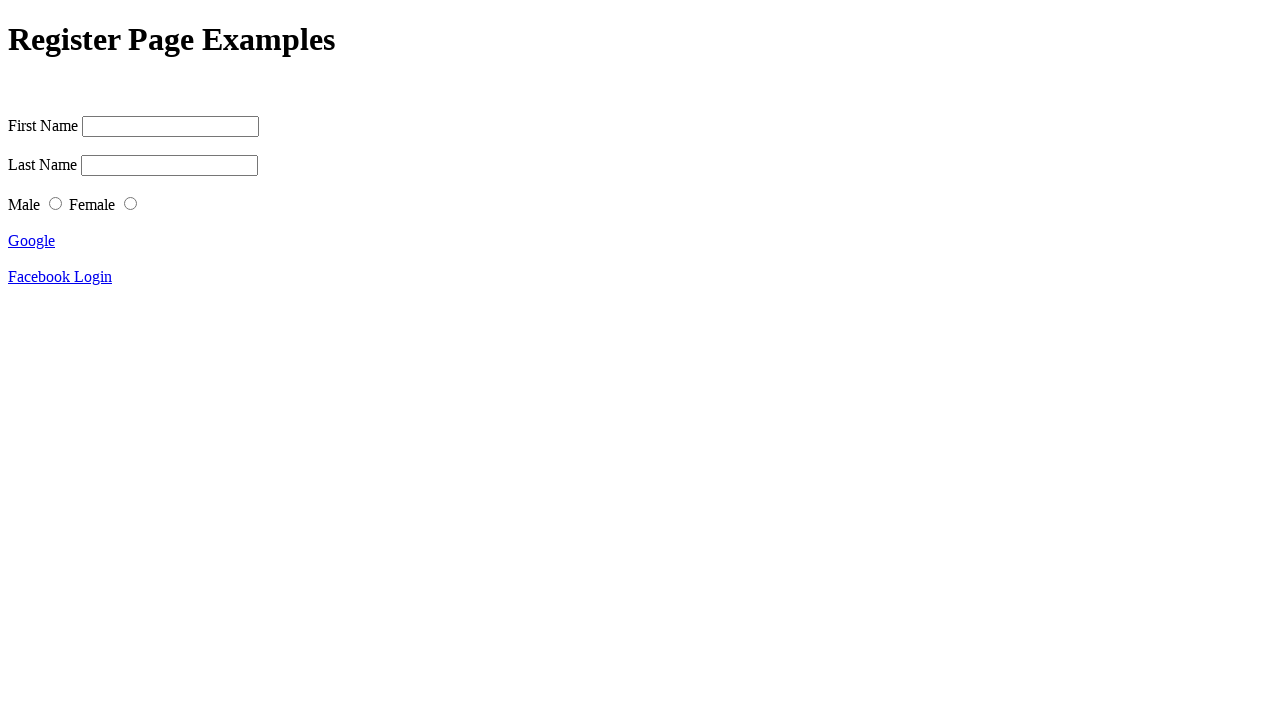

Clicked the male radio button using JavaScript execution at (56, 203) on input#male
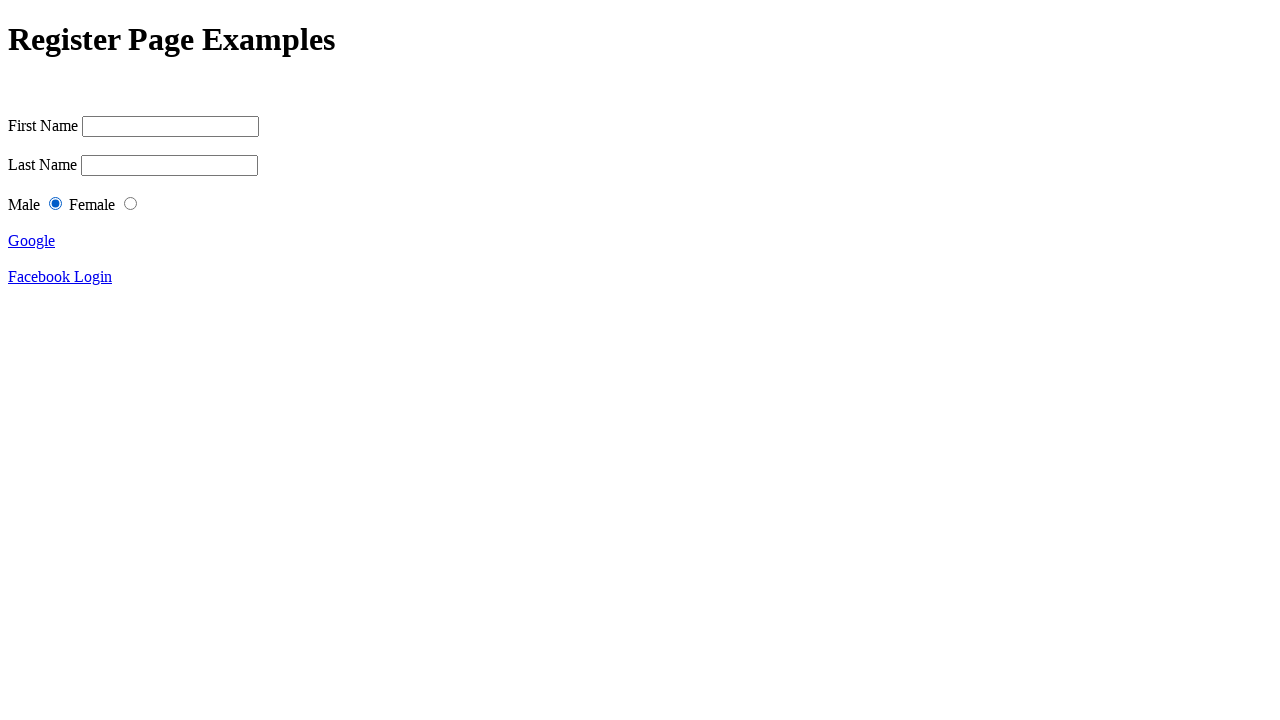

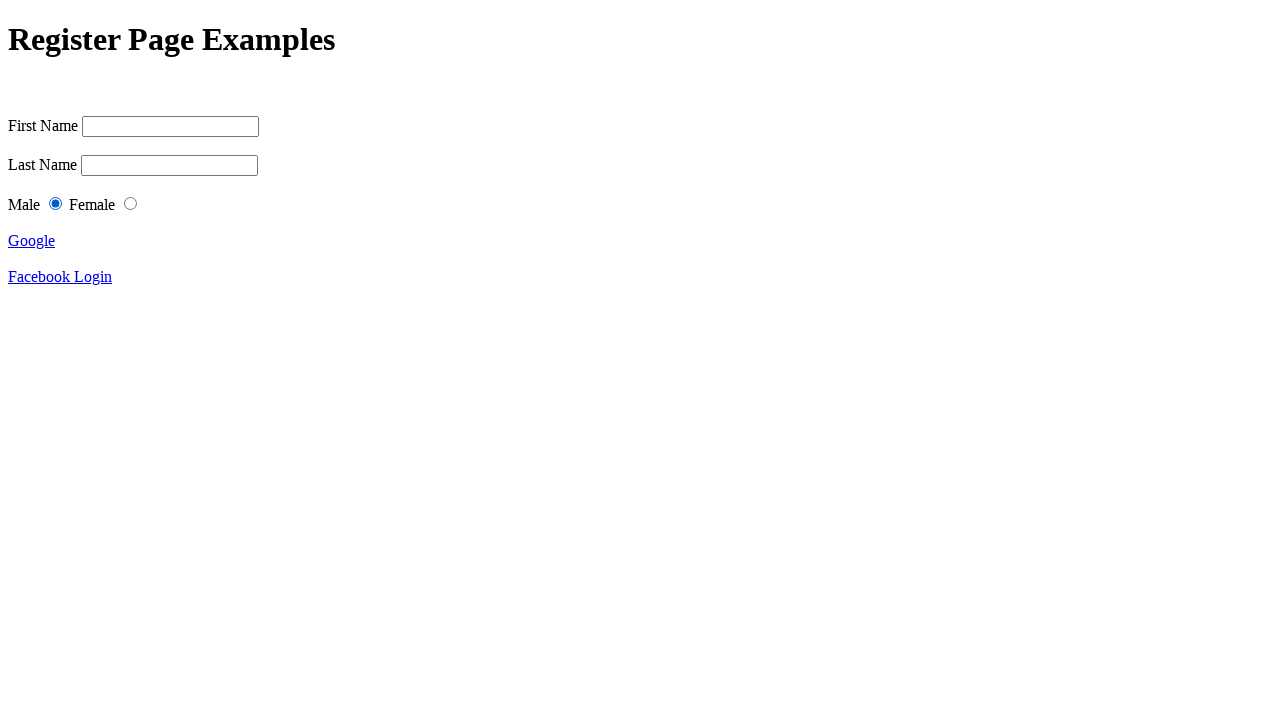